Scrolls to the coaches section and expands it to show all coaches

Starting URL: https://kyiv.ithillel.ua/courses/front-end-basic

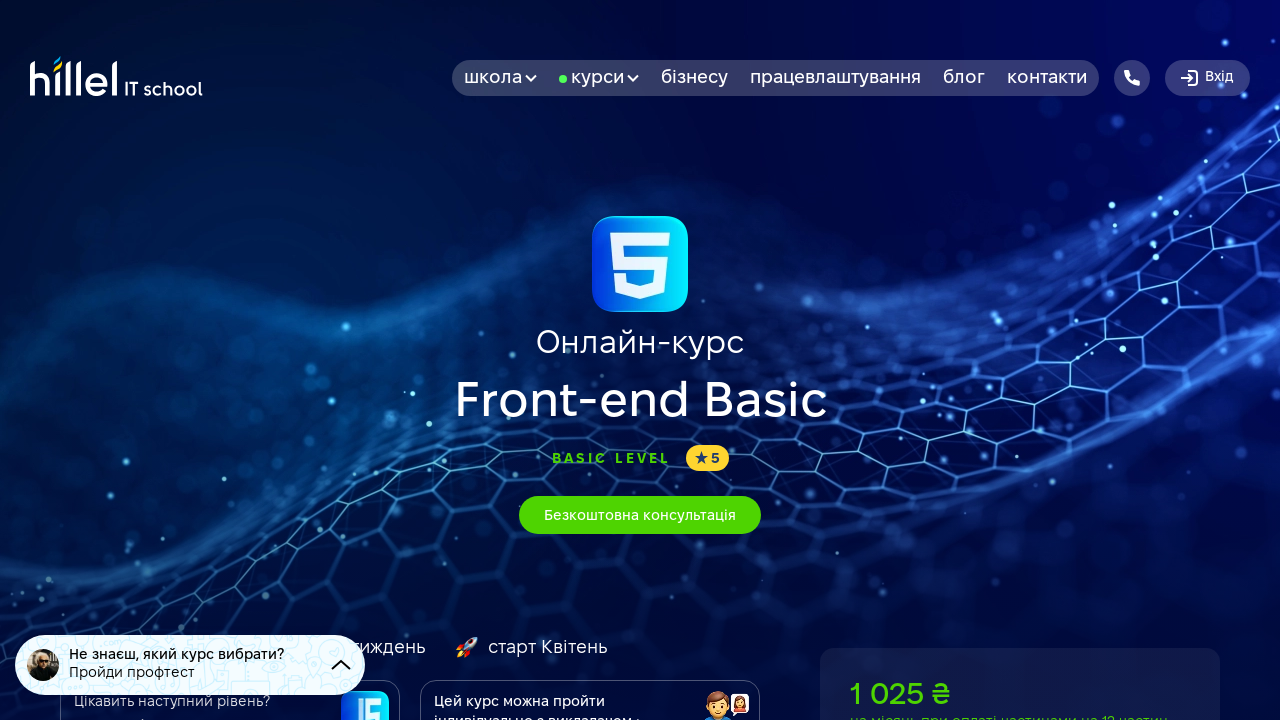

Scrolled to coaches section
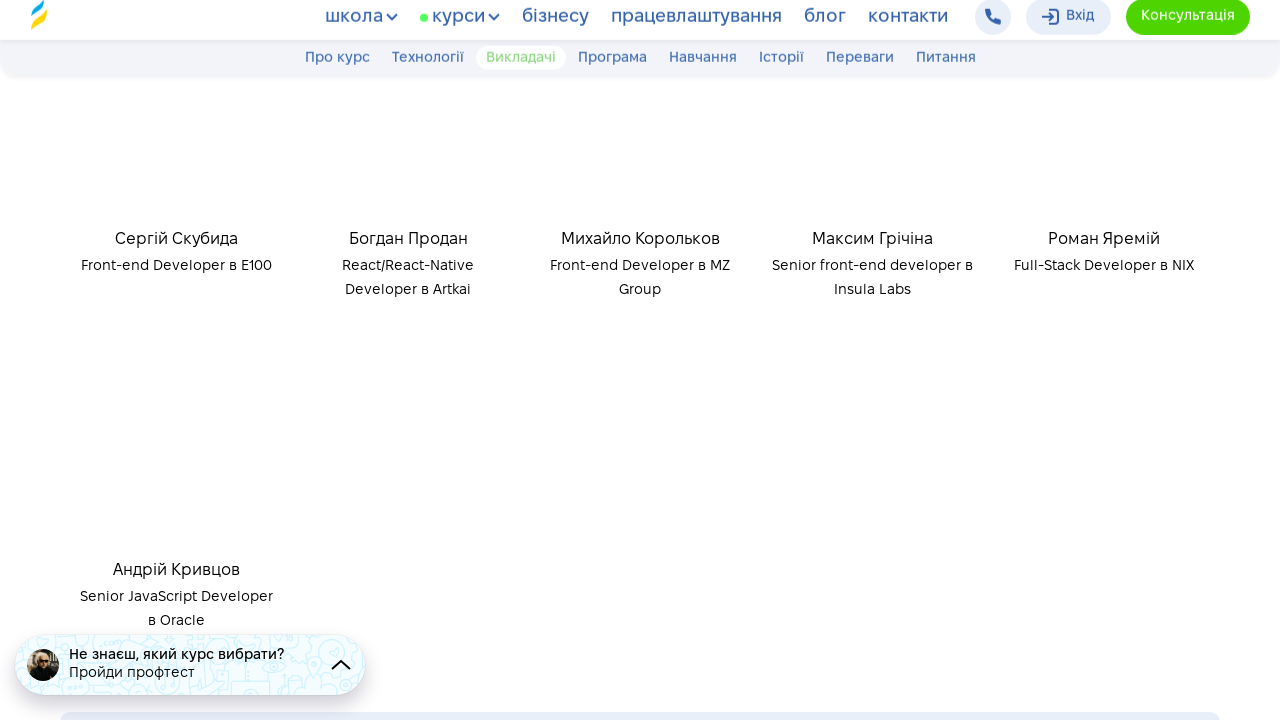

Clicked button to expand and show all coaches at (640, 697) on #coachesShowAllButton
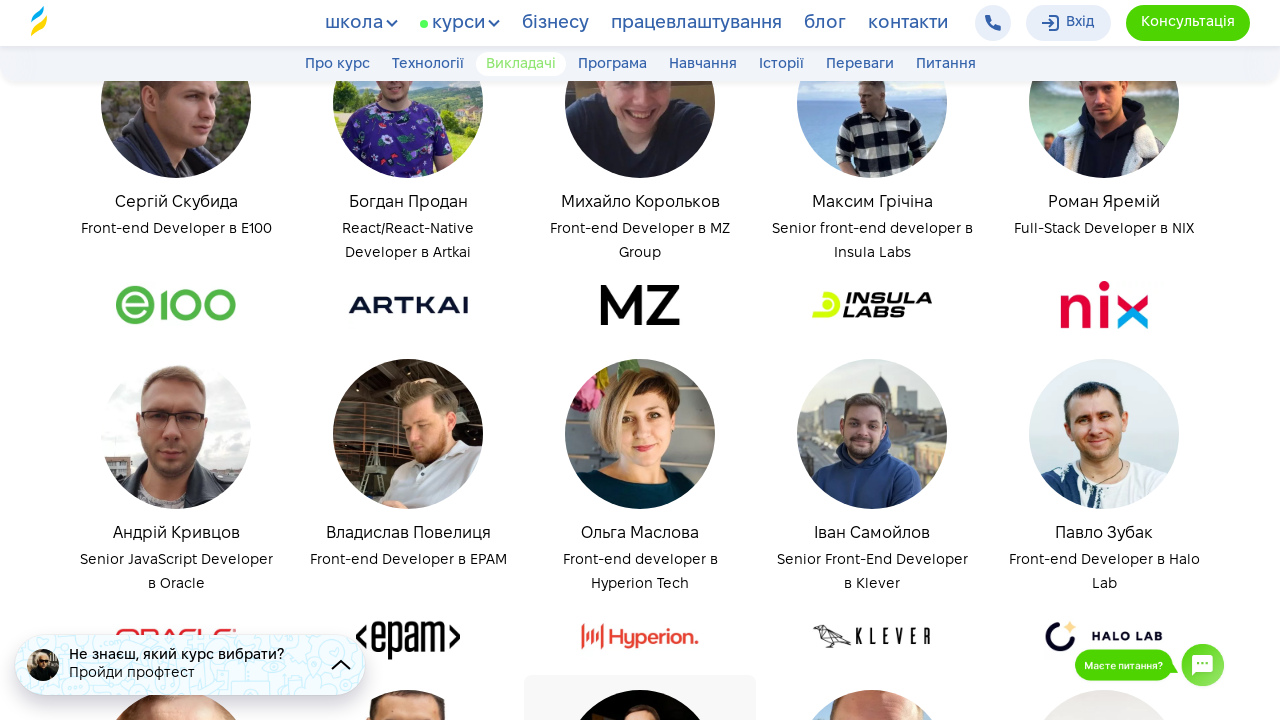

Coaches collapse section became visible
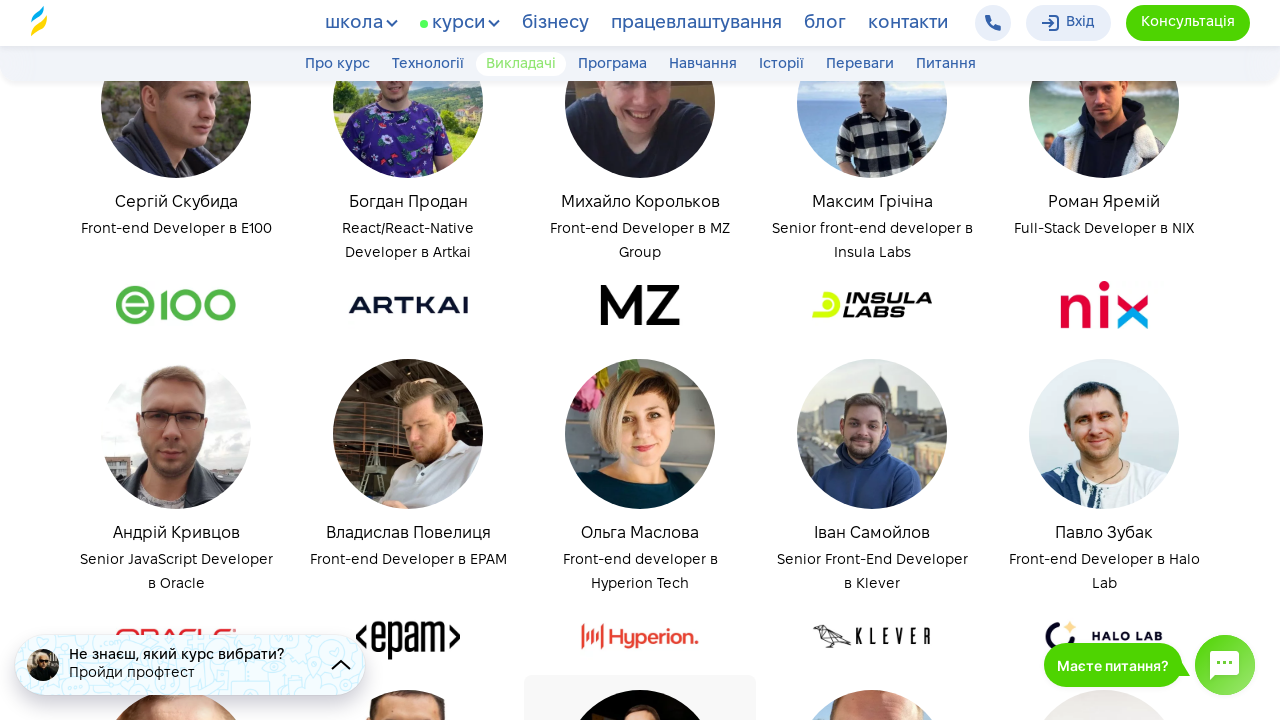

Coach card names loaded and verified
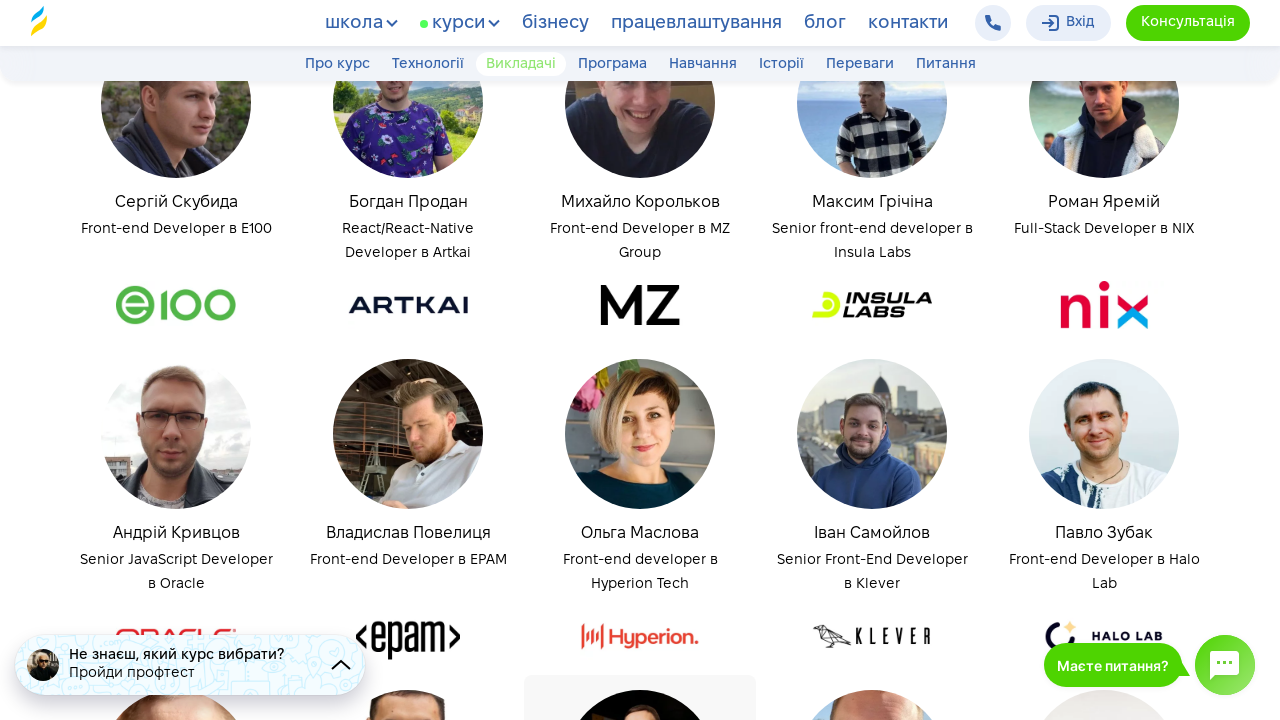

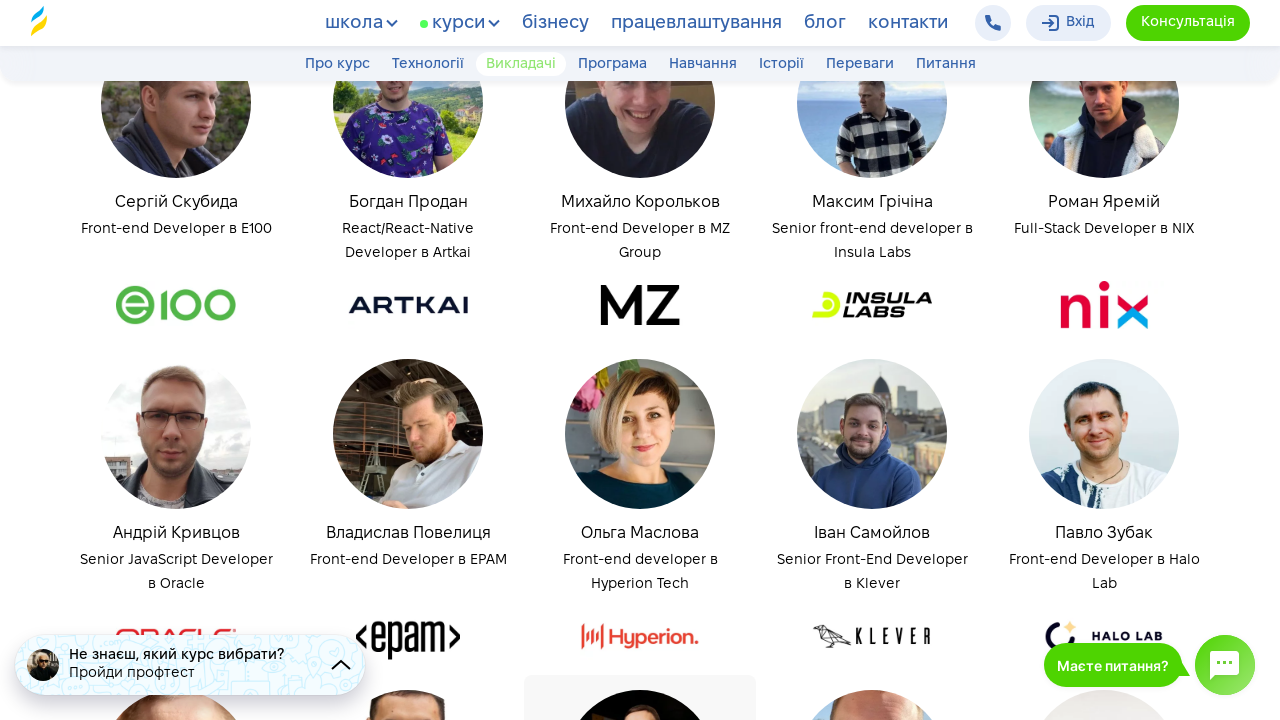